Tests passenger count dropdown by clicking the add adult button multiple times and verifying the count updates correctly

Starting URL: https://rahulshettyacademy.com/dropdownsPractise/

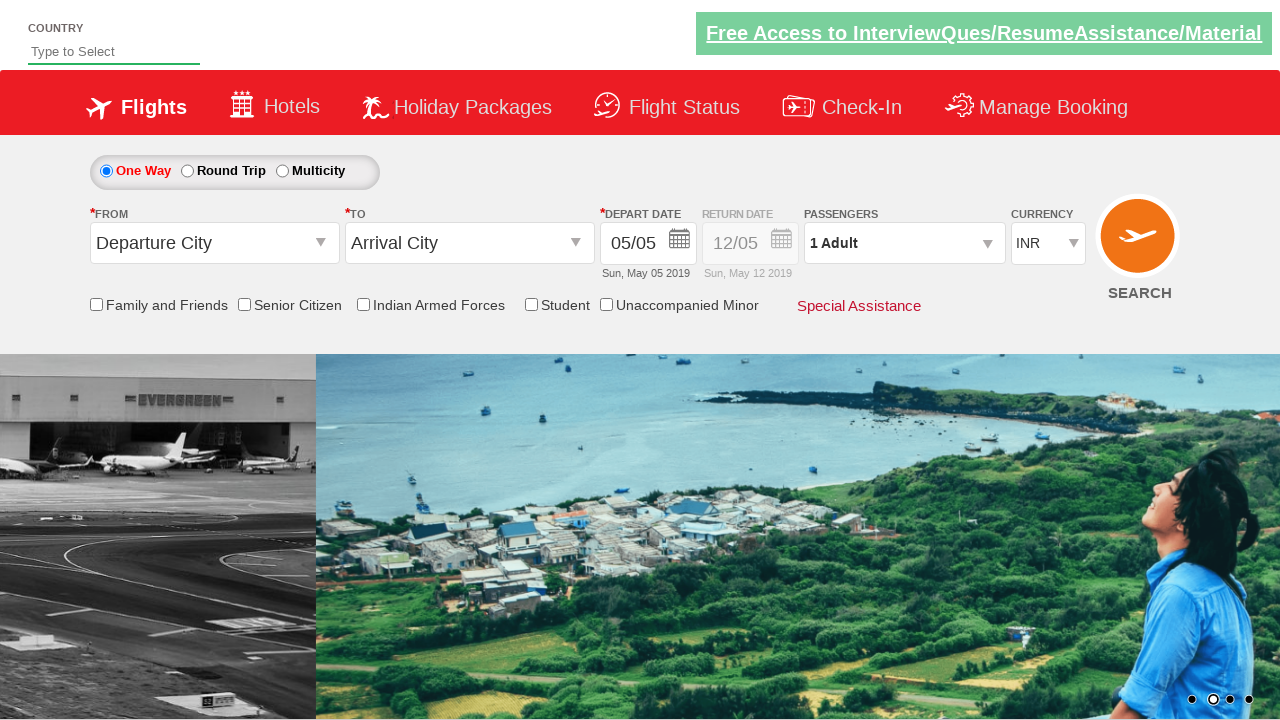

Clicked on passenger info dropdown at (904, 243) on #divpaxinfo
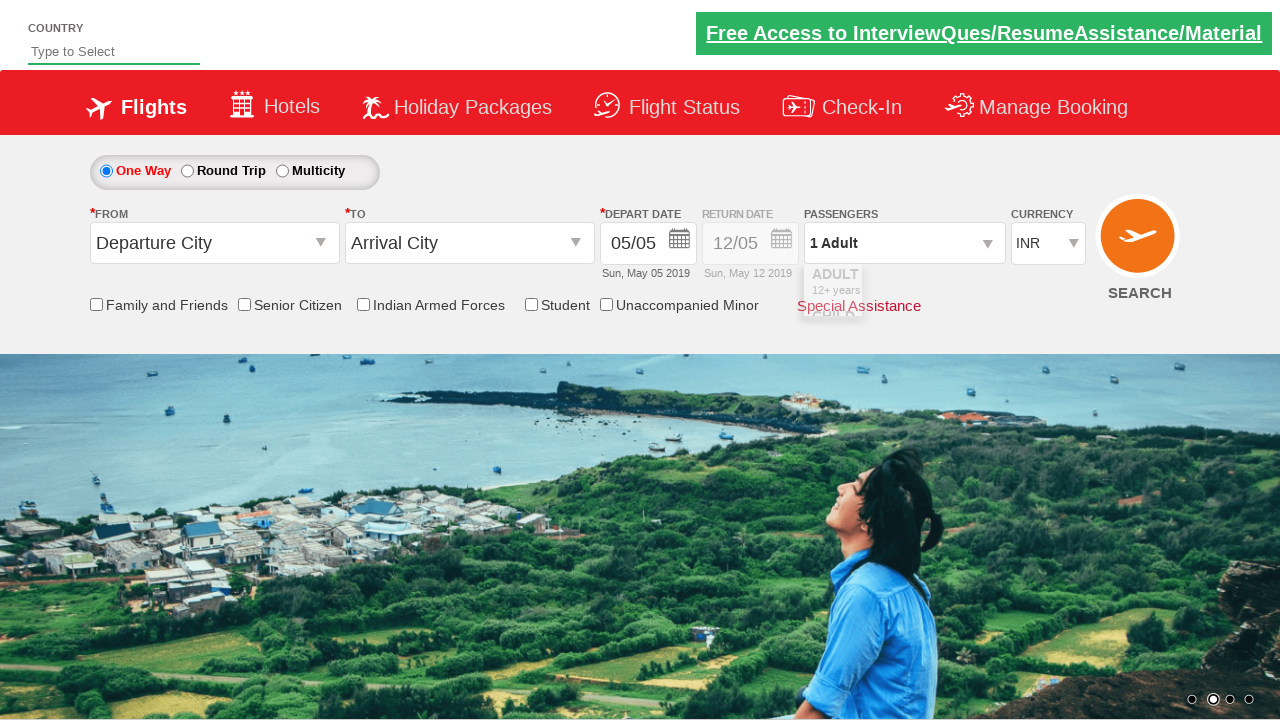

Waited 2000ms for dropdown to open
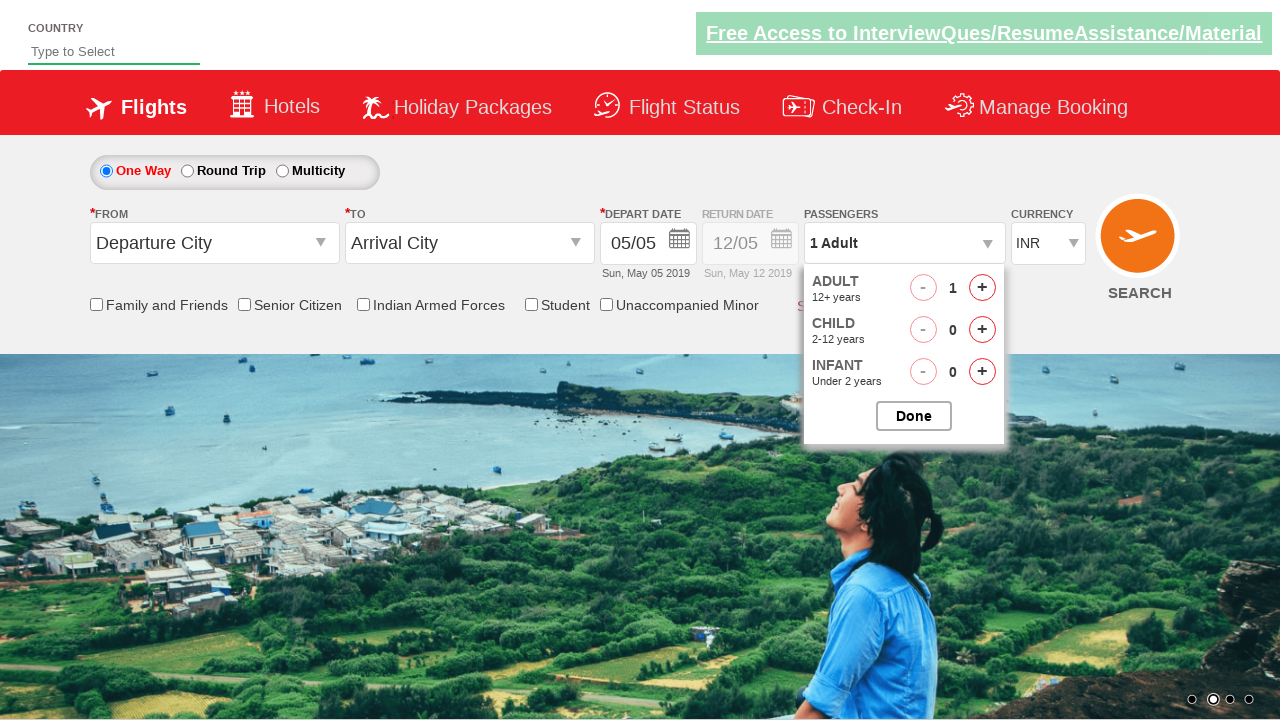

Clicked 'Add Adult' button (iteration 1/4) at (982, 288) on #hrefIncAdt
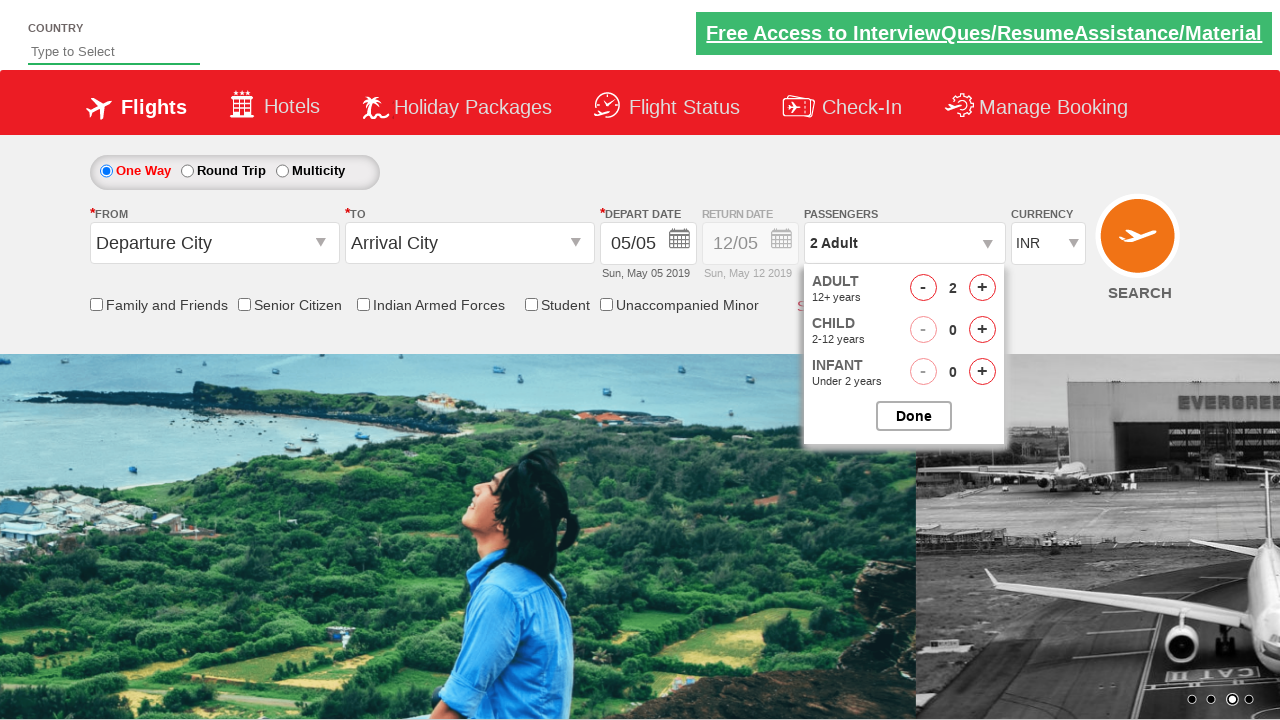

Clicked 'Add Adult' button (iteration 2/4) at (982, 288) on #hrefIncAdt
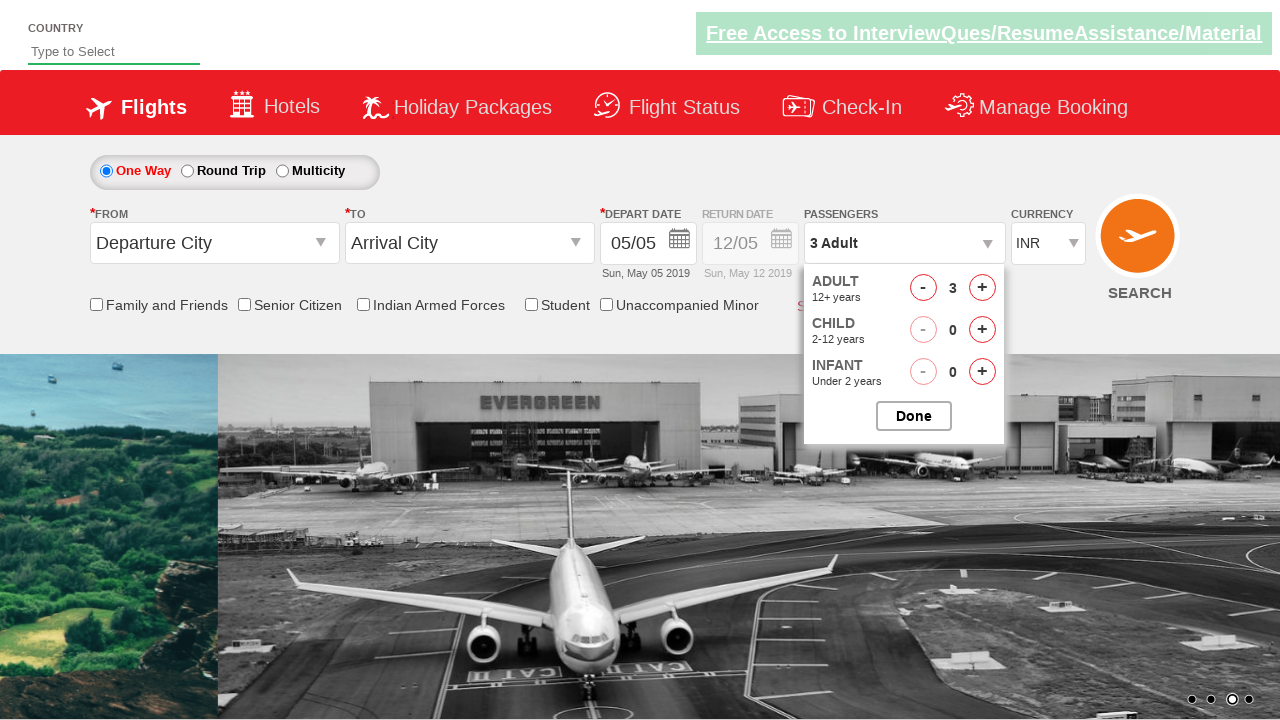

Clicked 'Add Adult' button (iteration 3/4) at (982, 288) on #hrefIncAdt
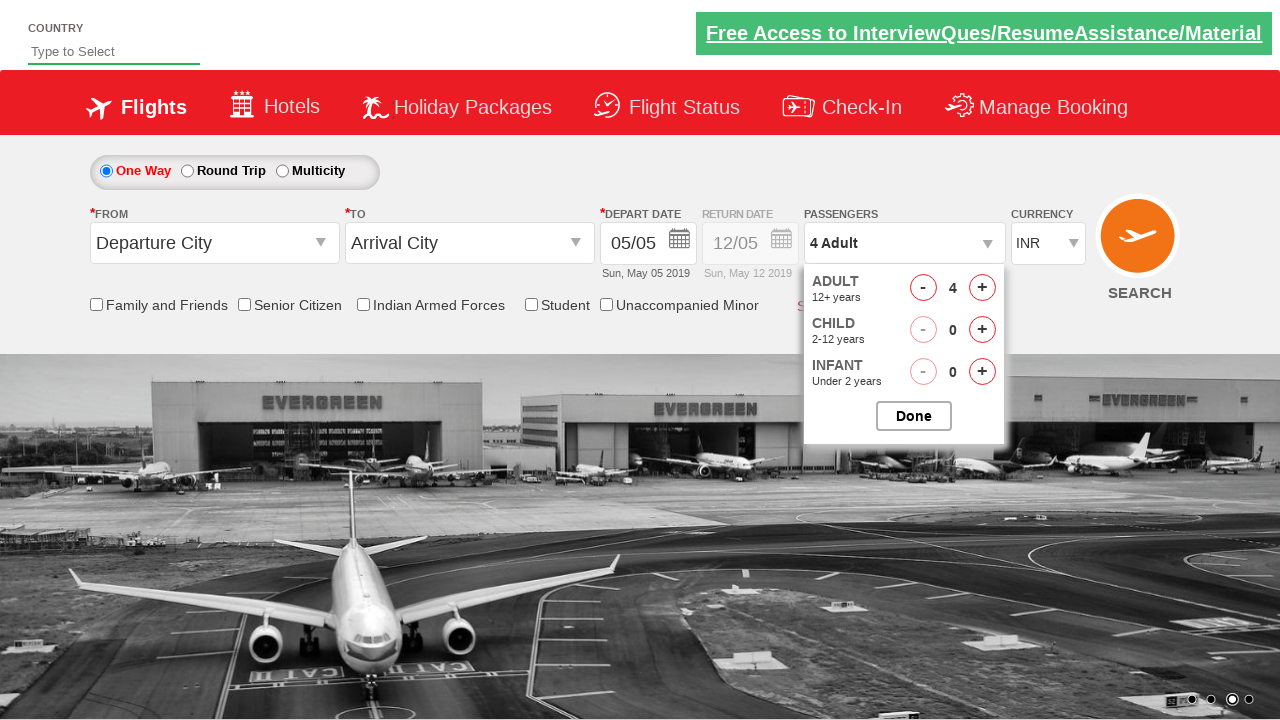

Clicked 'Add Adult' button (iteration 4/4) at (982, 288) on #hrefIncAdt
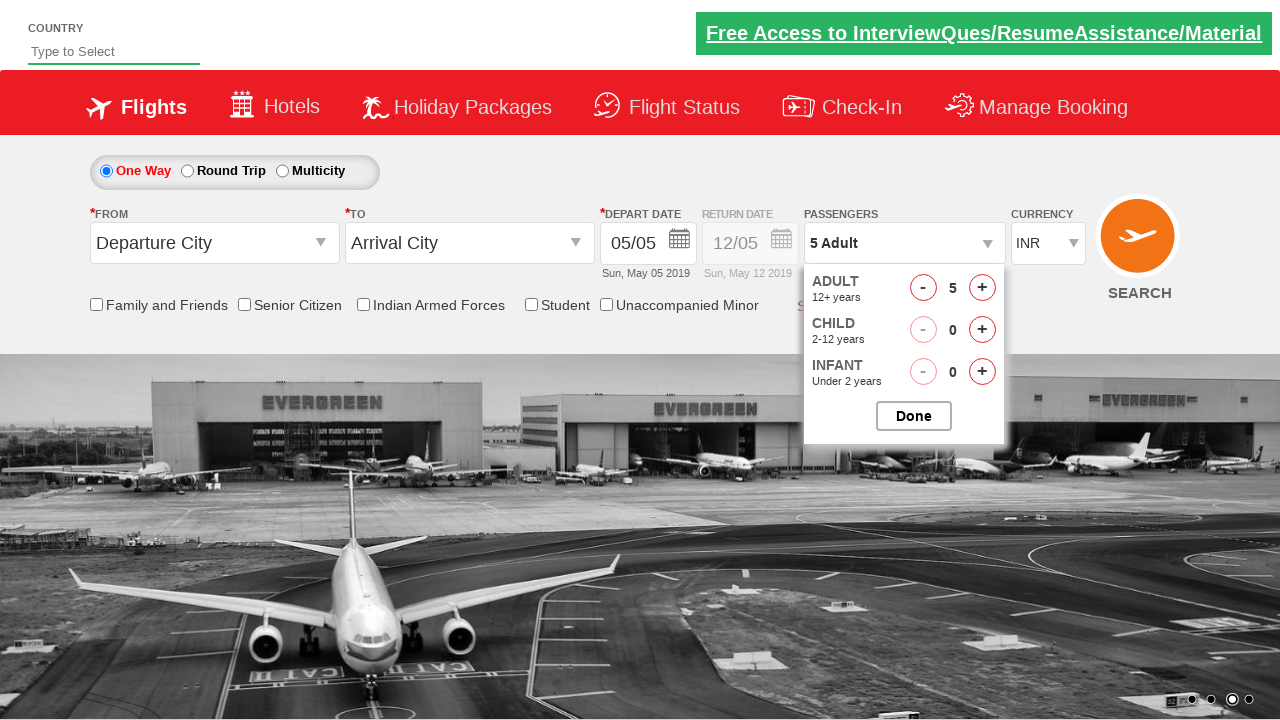

Retrieved passenger count text from dropdown
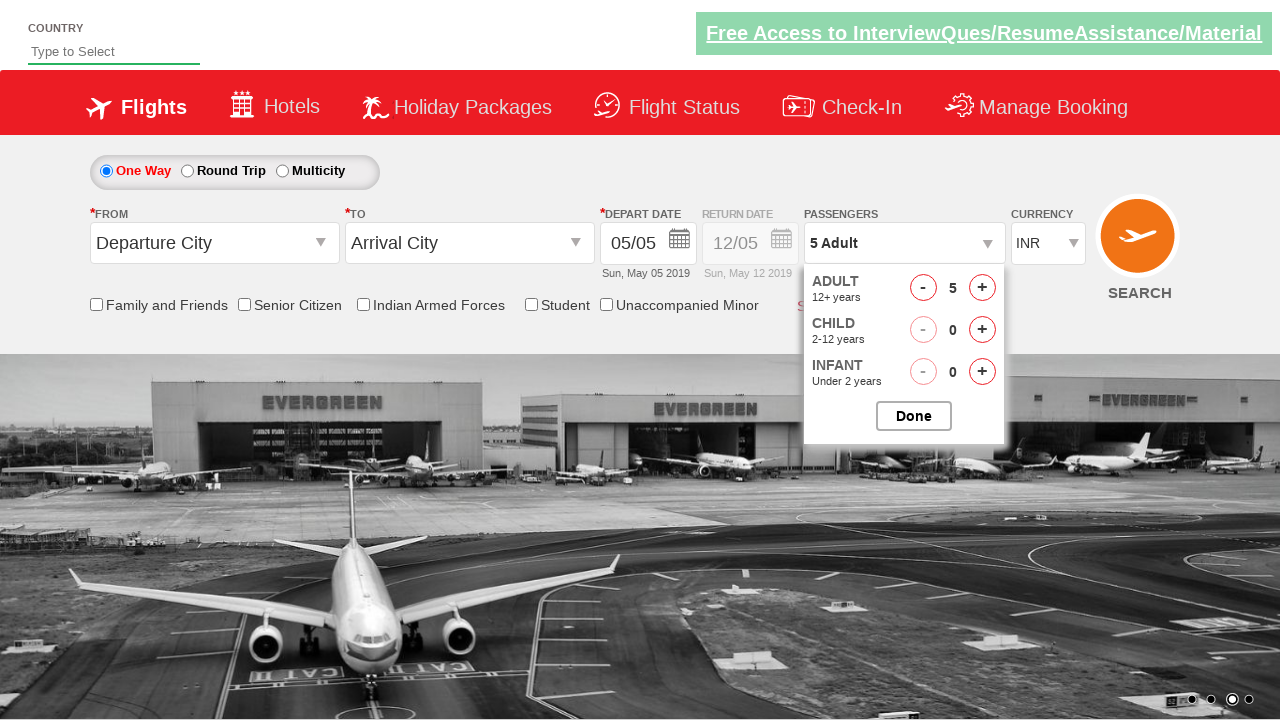

Verified passenger count is '5 Adult'
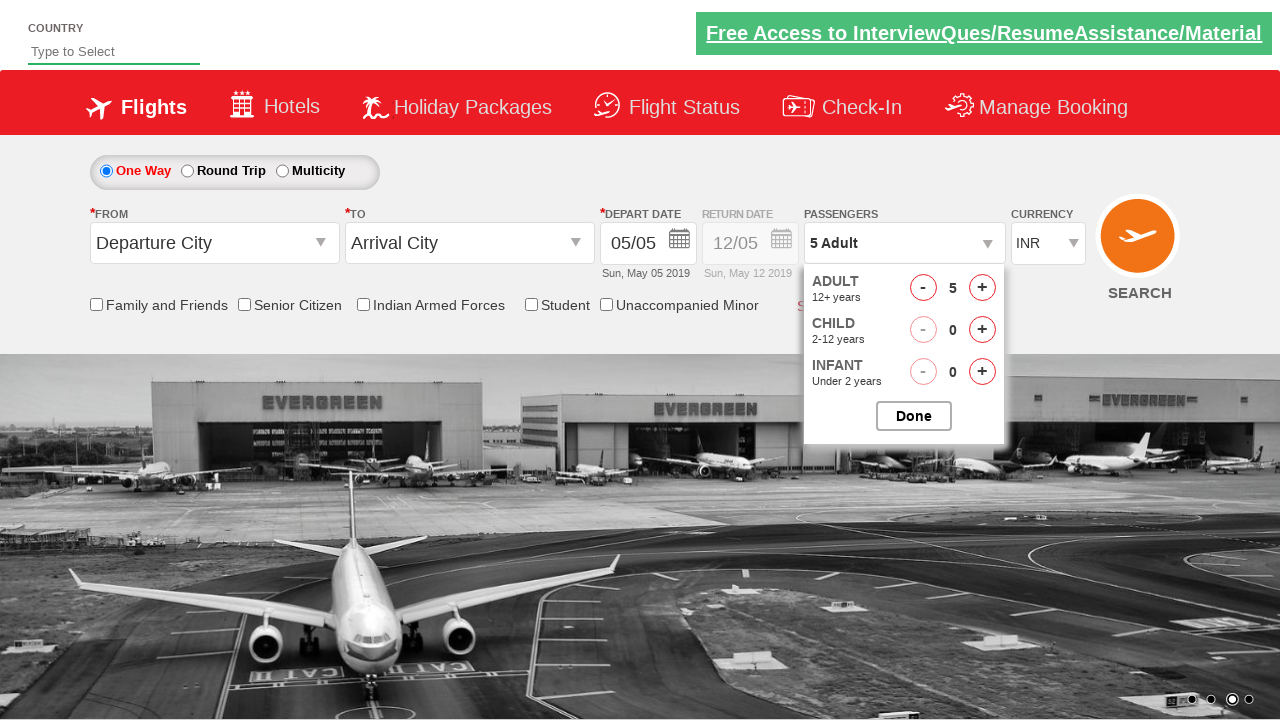

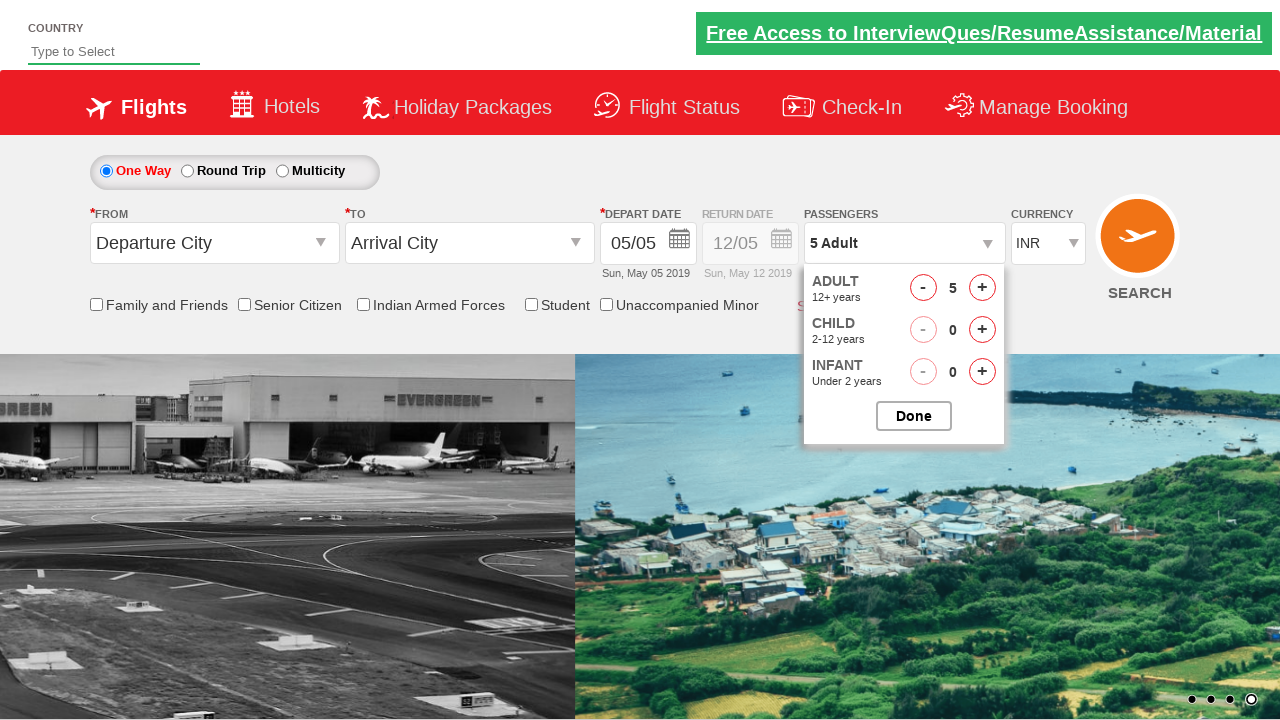